Tests React Semantic UI custom dropdown by clicking to open it, selecting "Stevie Feliciano" from the list, and verifying the selection

Starting URL: https://react.semantic-ui.com/maximize/dropdown-example-selection/

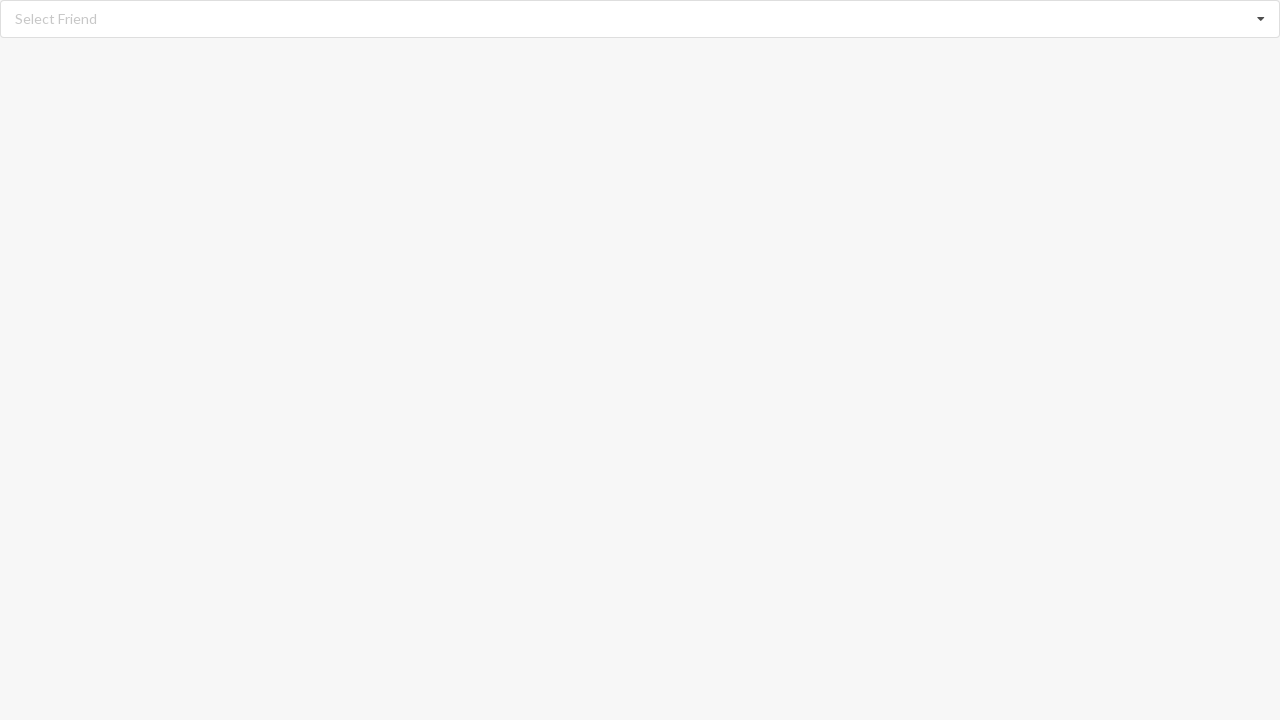

Clicked on React Semantic UI dropdown to open it at (640, 19) on div.ui.fluid.selection.dropdown
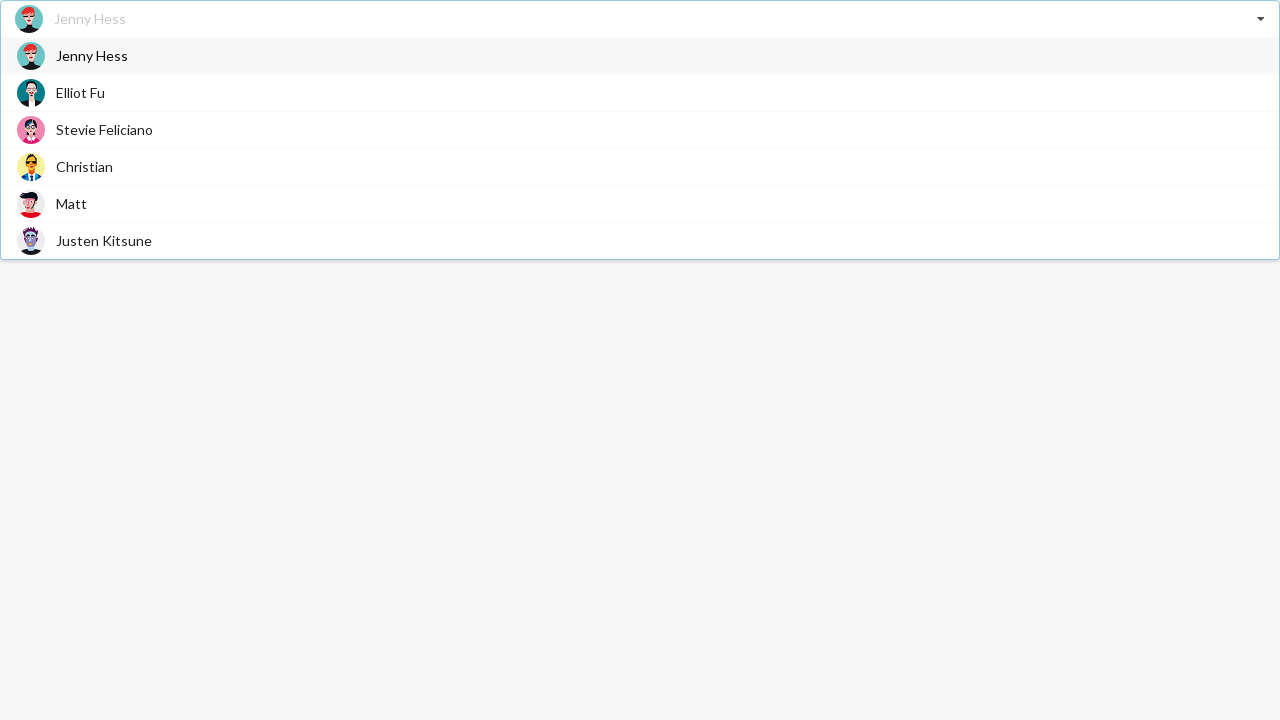

Dropdown menu appeared and is visible
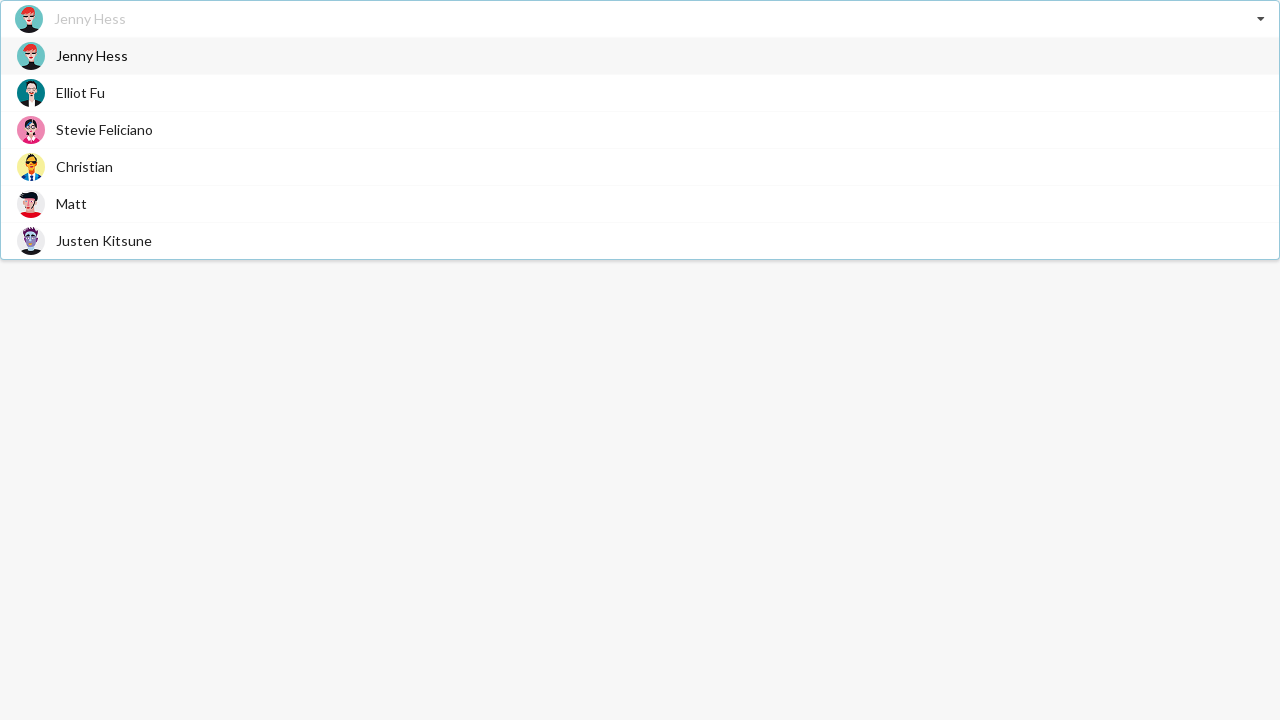

Selected 'Stevie Feliciano' from the dropdown list at (640, 130) on div.visible.menu.transition div:has-text('Stevie Feliciano')
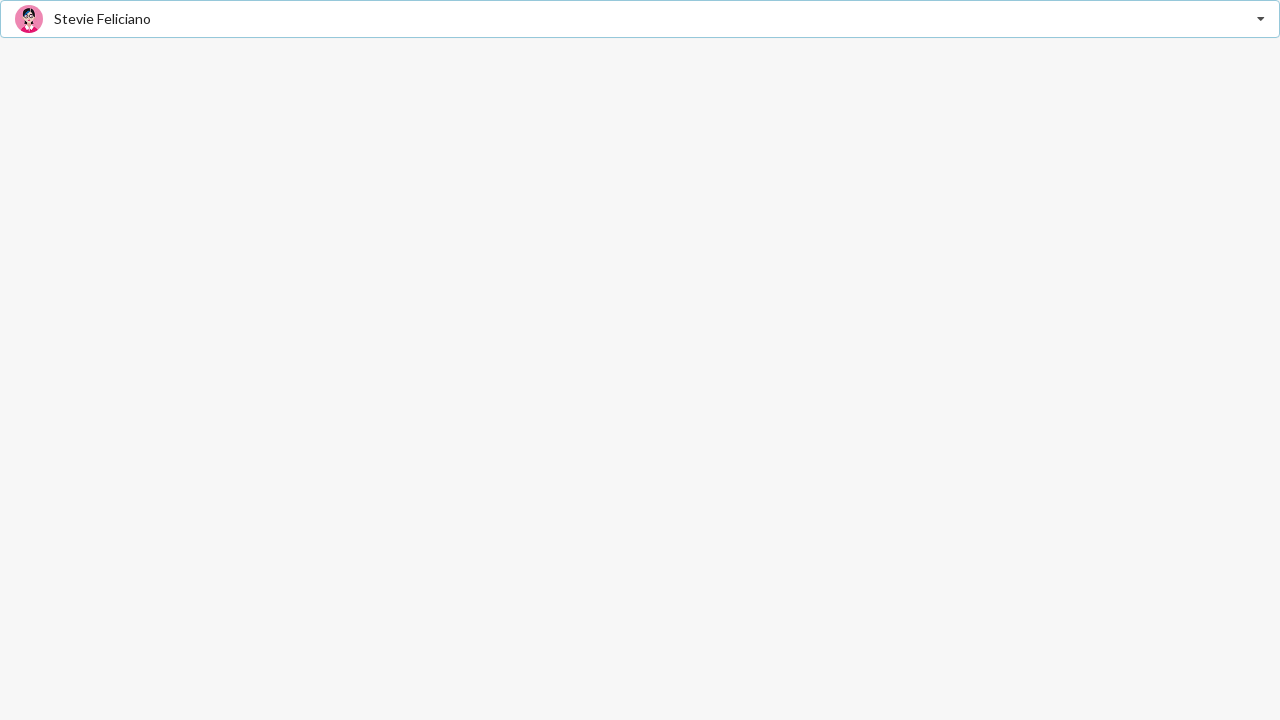

Verified that 'Stevie Feliciano' is displayed as the selected option
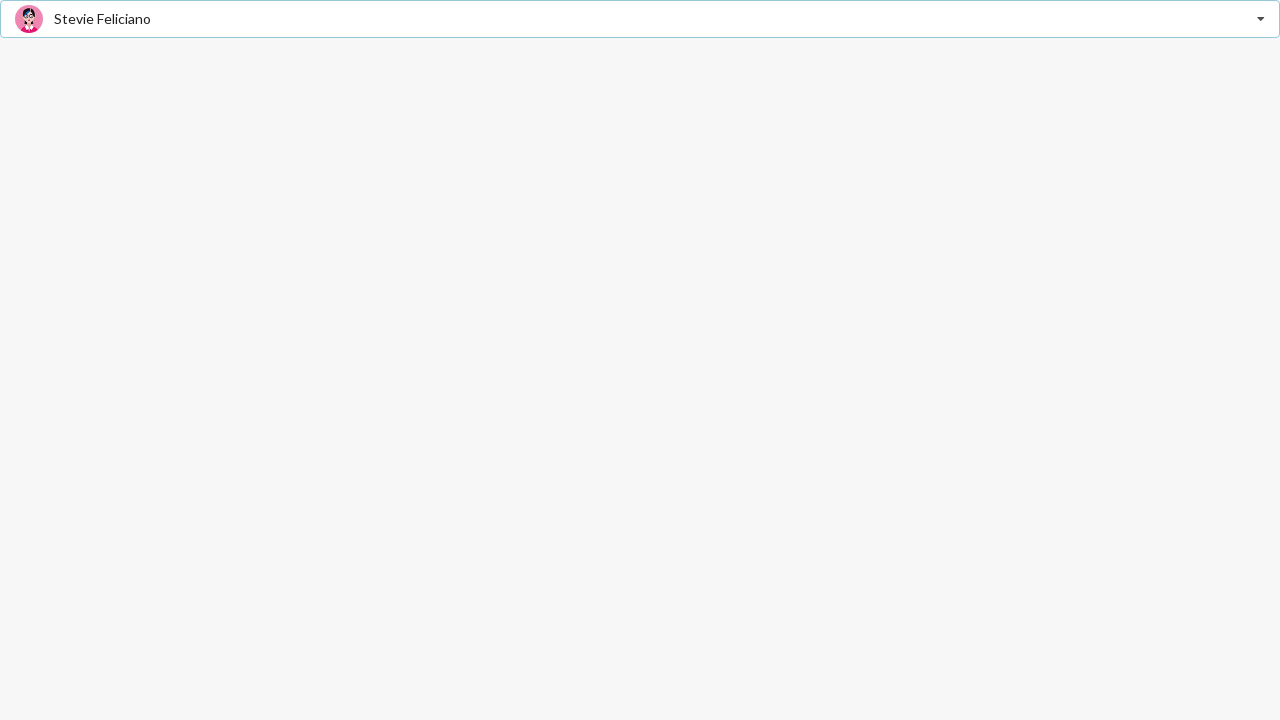

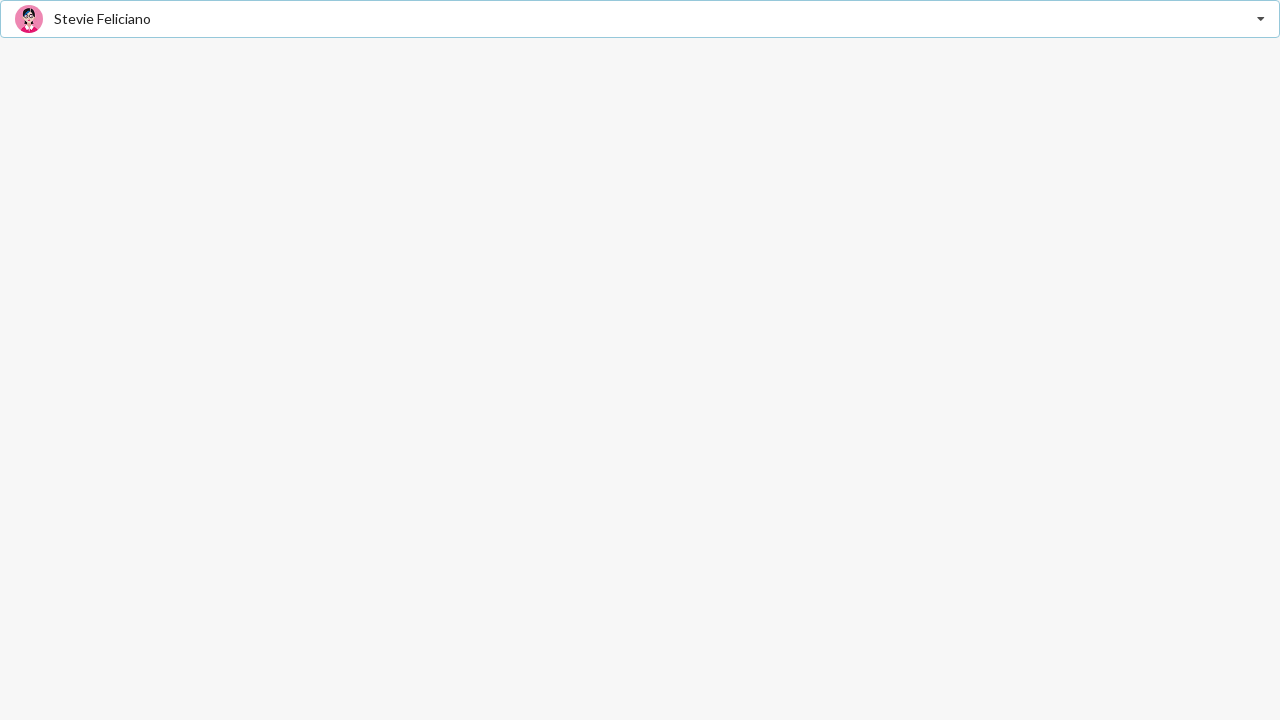